Tests drag and drop functionality by dragging a circle element to a target area

Starting URL: https://automationfc.github.io/kendo-drag-drop/

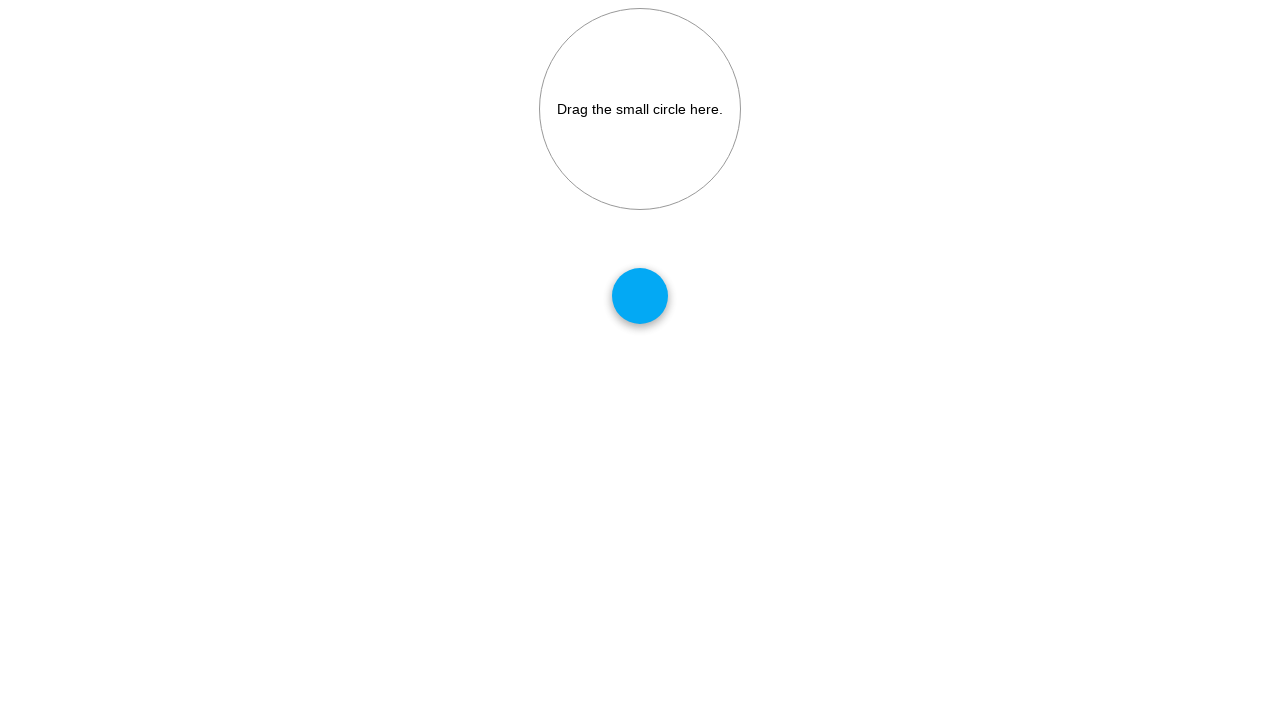

Located the draggable circle element
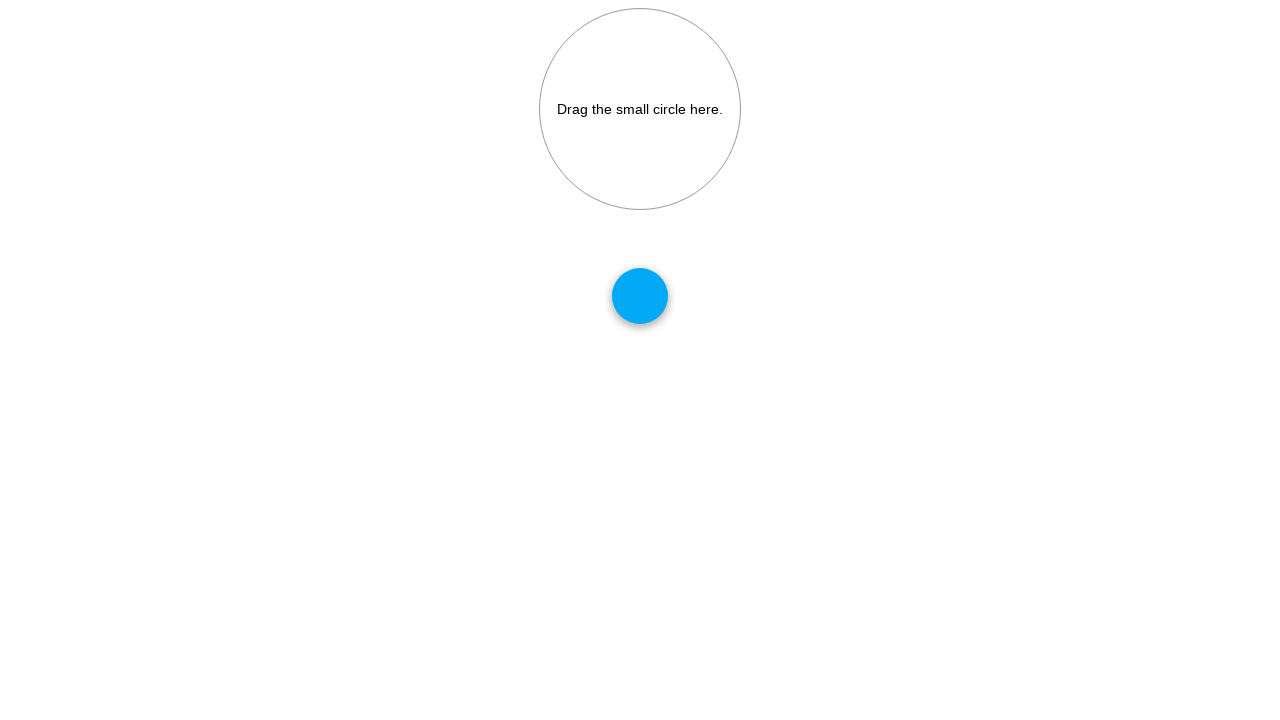

Located the drop target element
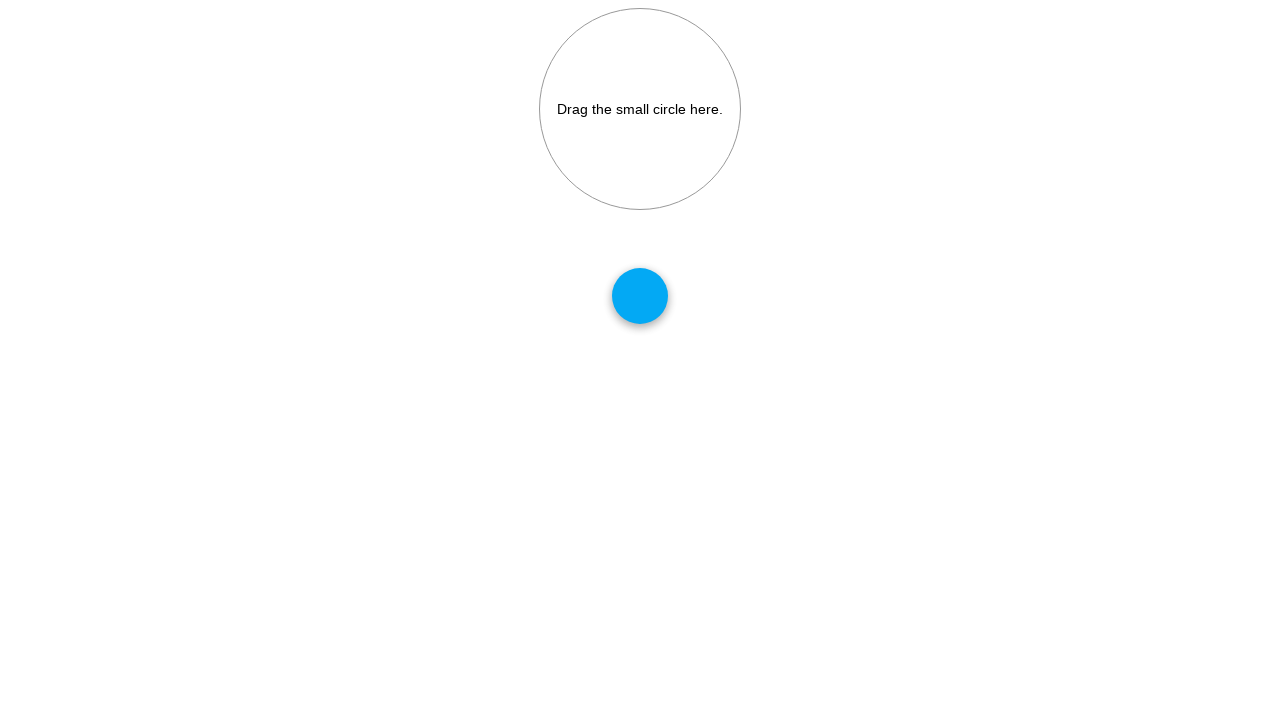

Dragged circle element to target area at (640, 109)
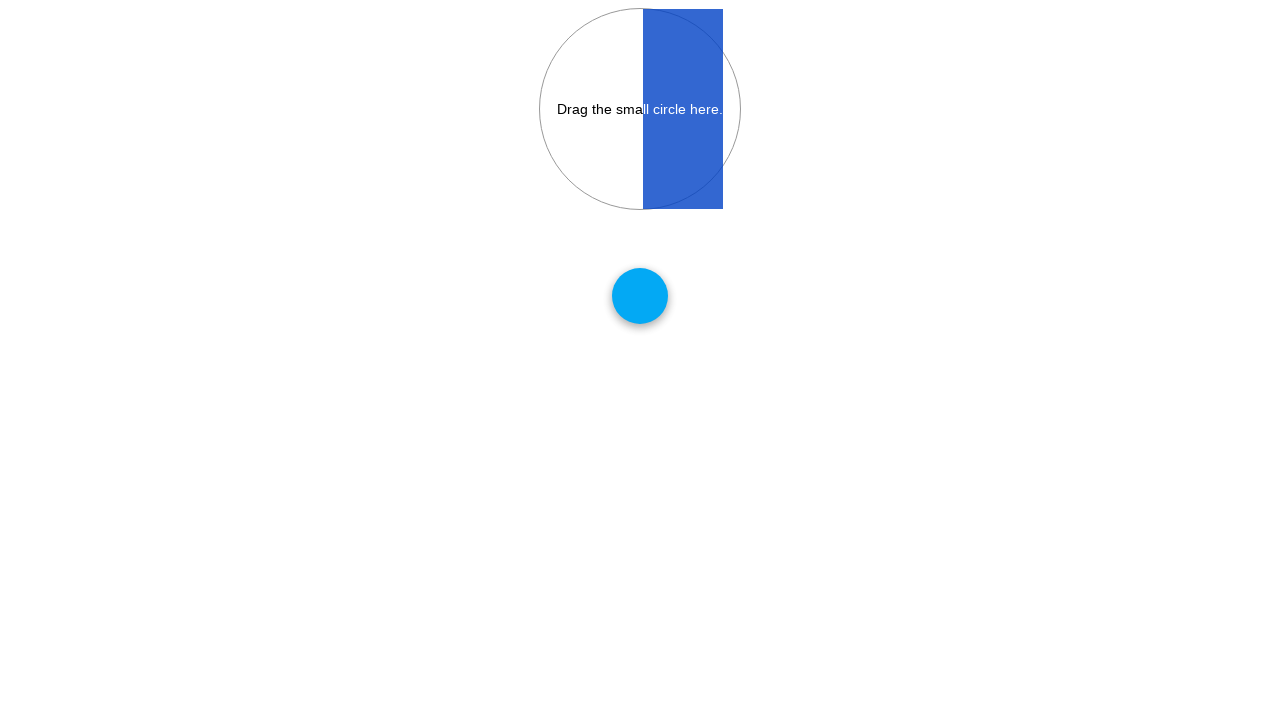

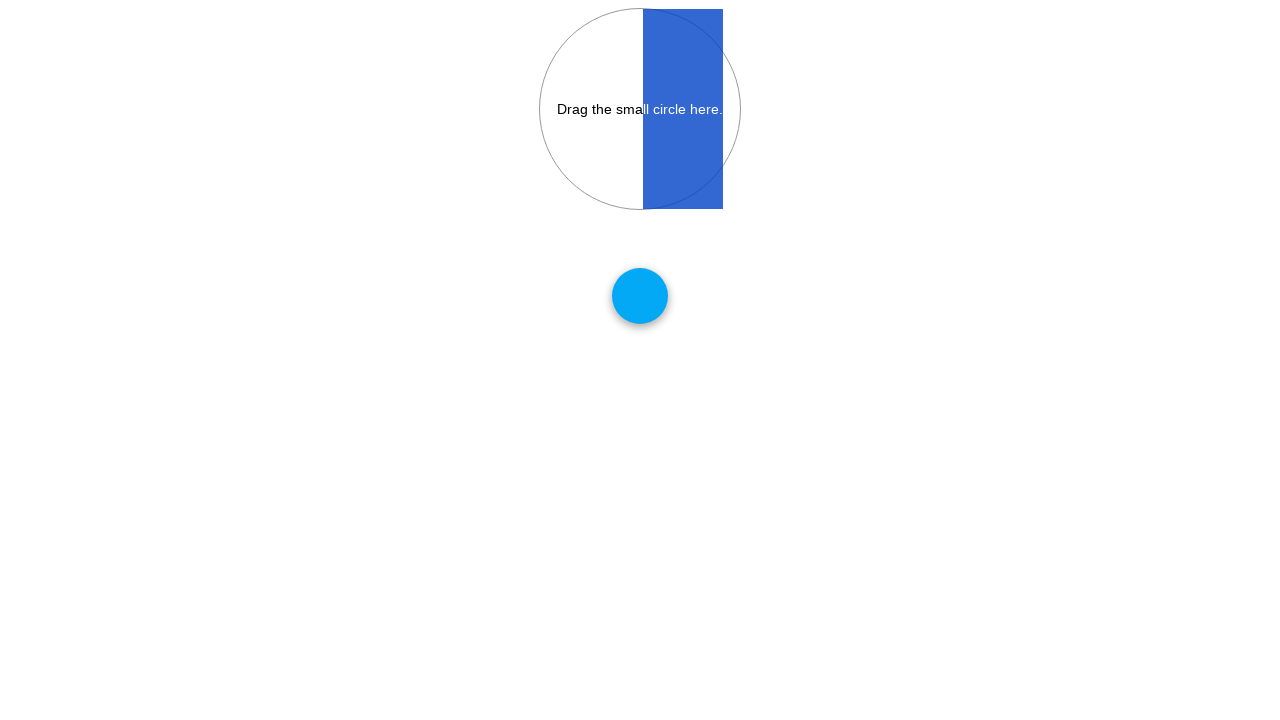